Tests hover functionality on multiple avatar images to verify profile links appear for each

Starting URL: https://the-internet.herokuapp.com/hovers

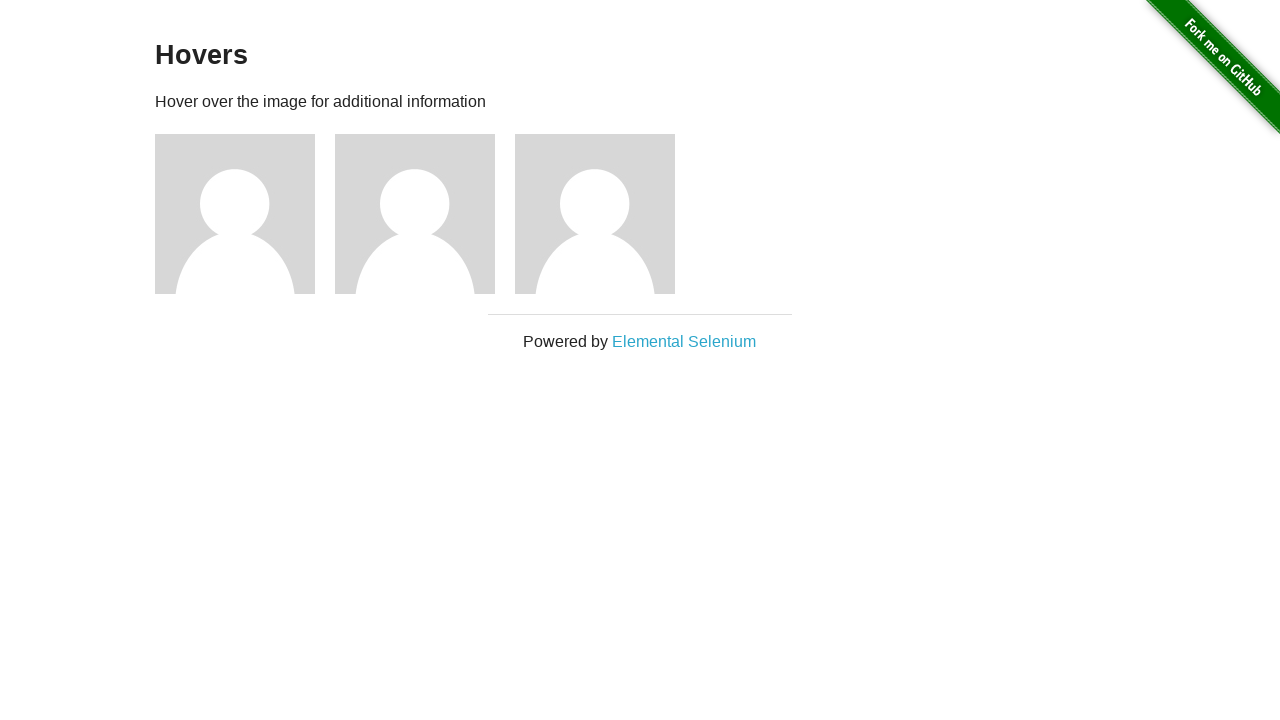

Navigated to hovers page
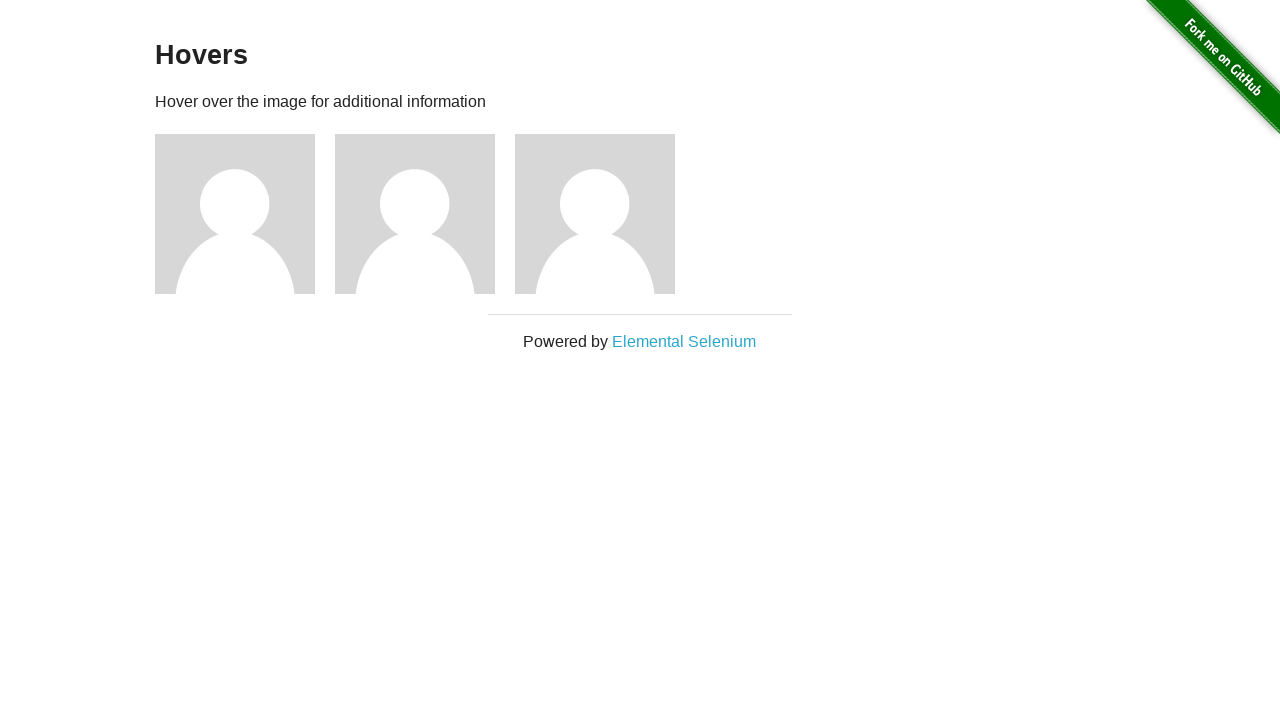

Located all avatar images on the page
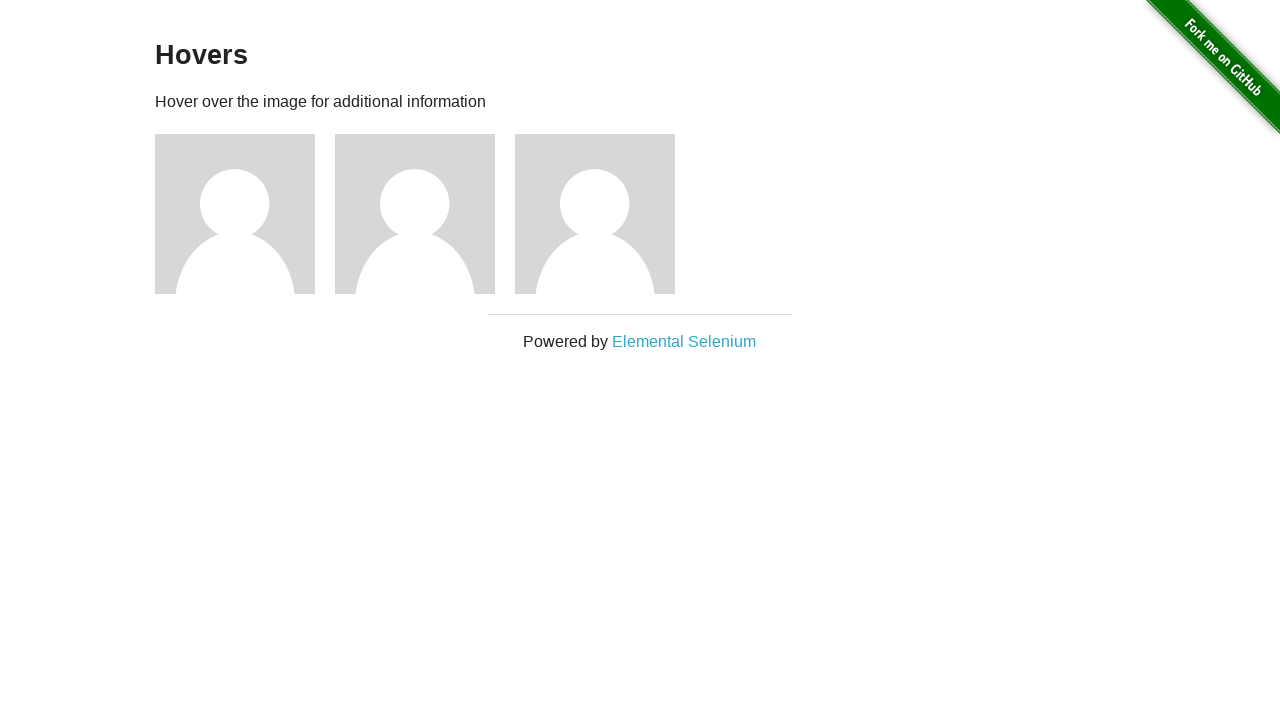

Hovered over avatar 1 at (235, 214) on div img[src*='avatar'] >> nth=0
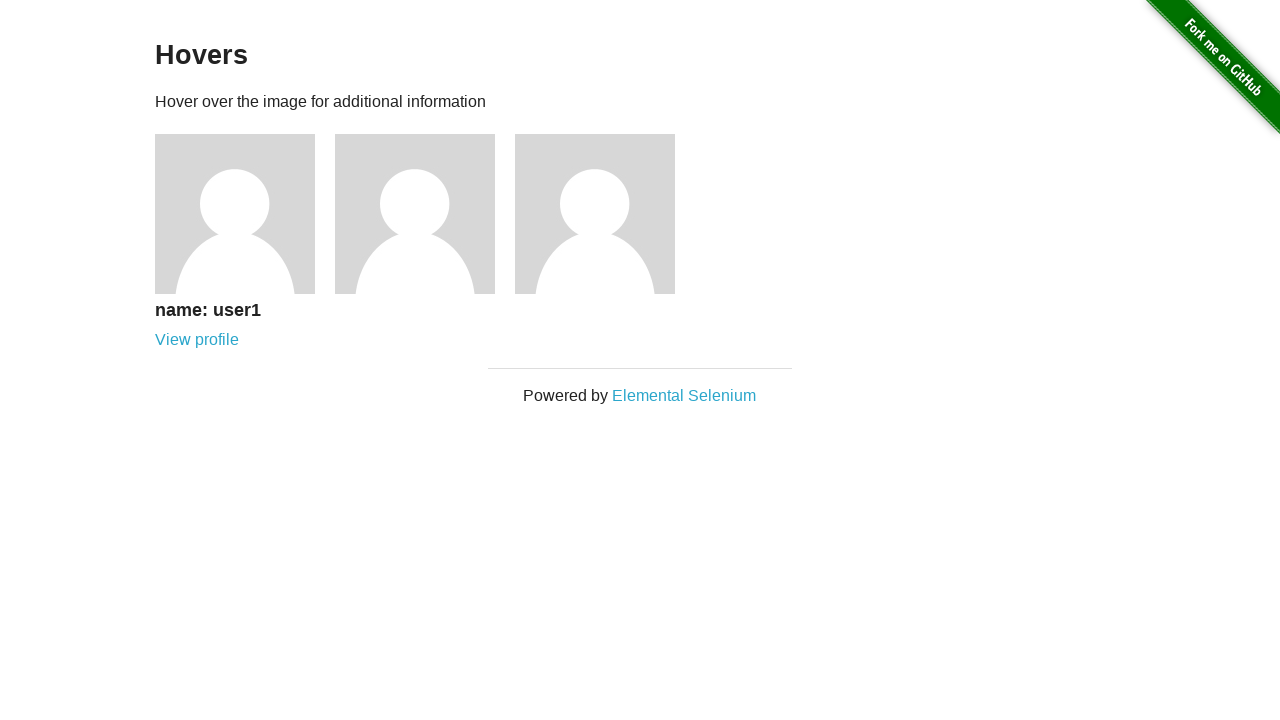

Located profile link for user 1
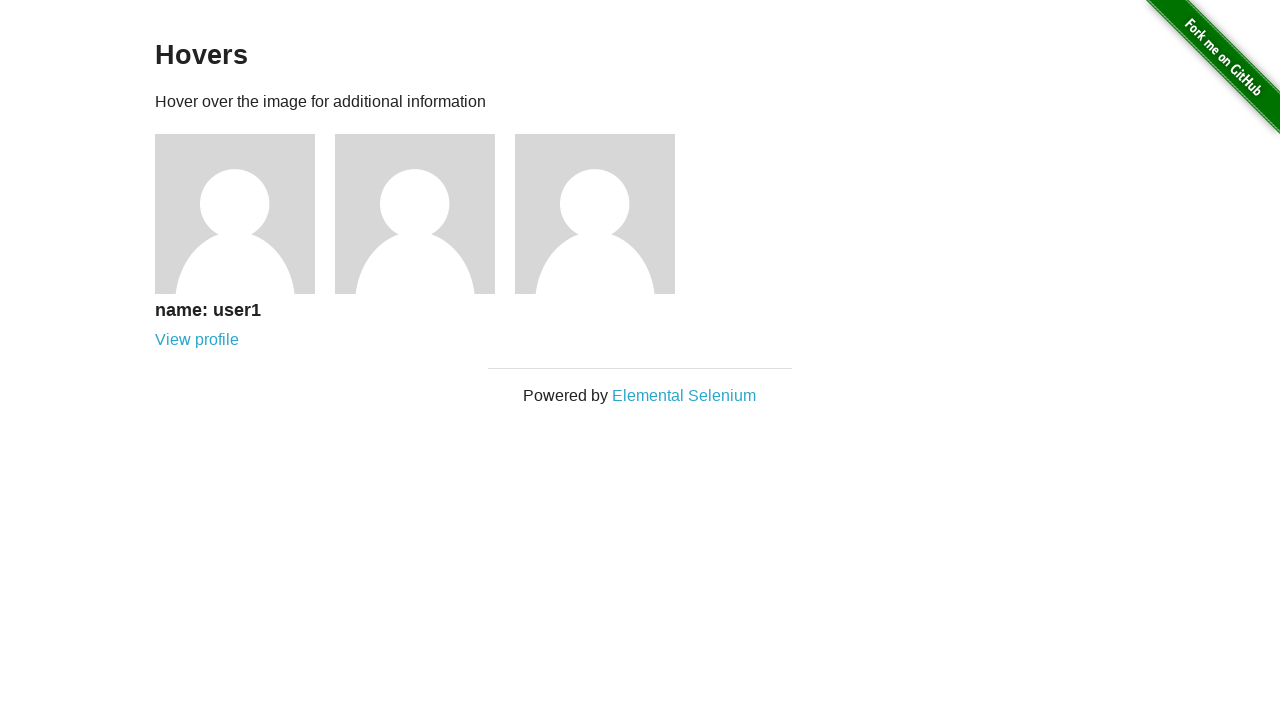

Verified profile link for user 1 is visible
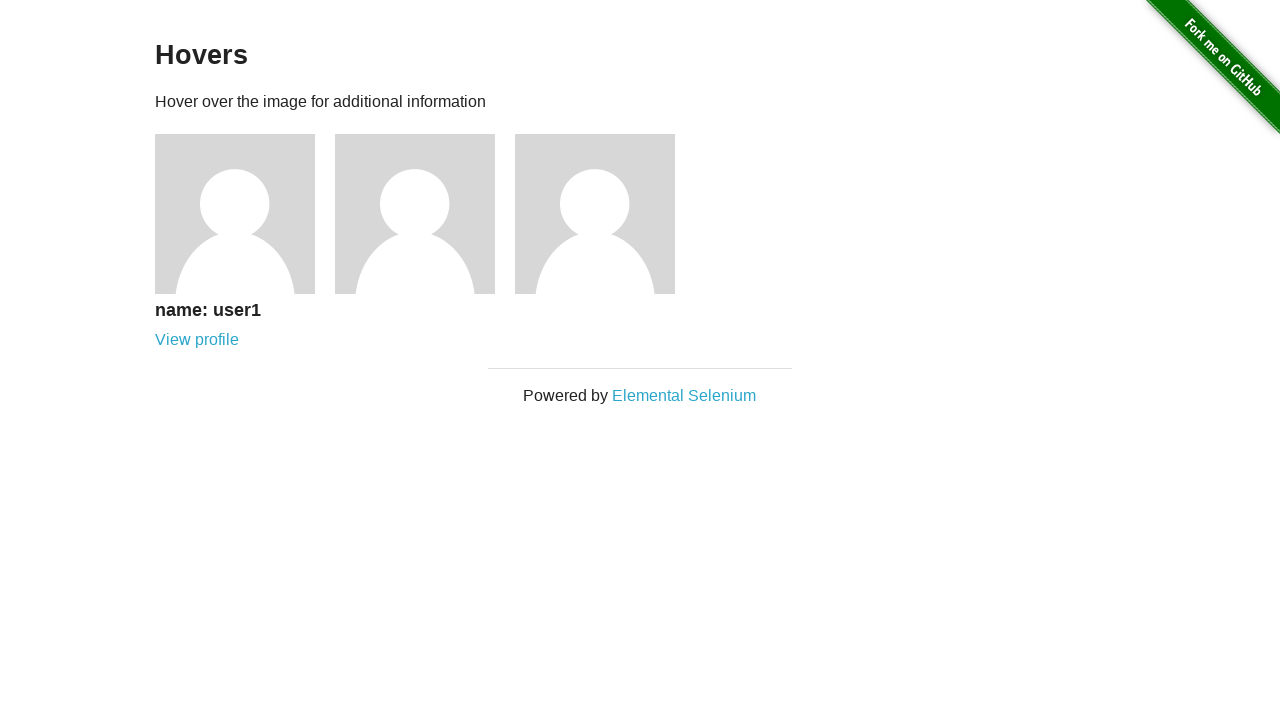

Verified profile link text is 'View profile' for user 1
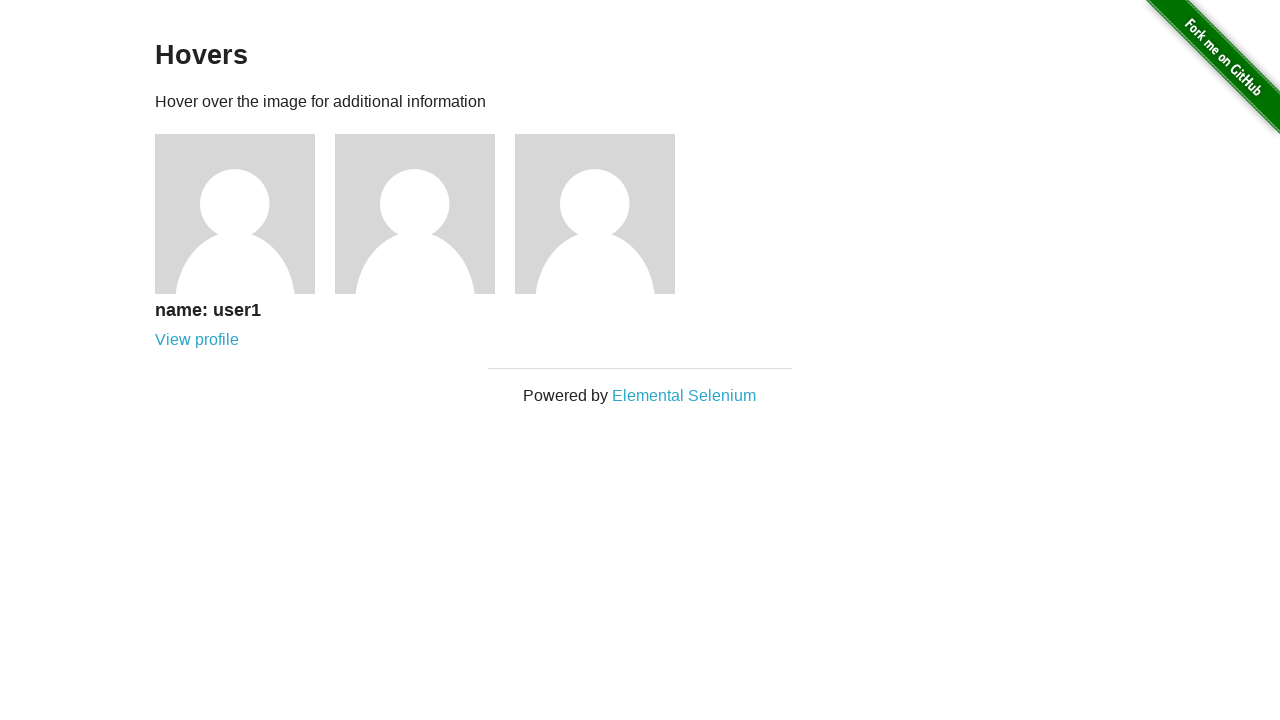

Hovered over avatar 2 at (415, 214) on div img[src*='avatar'] >> nth=1
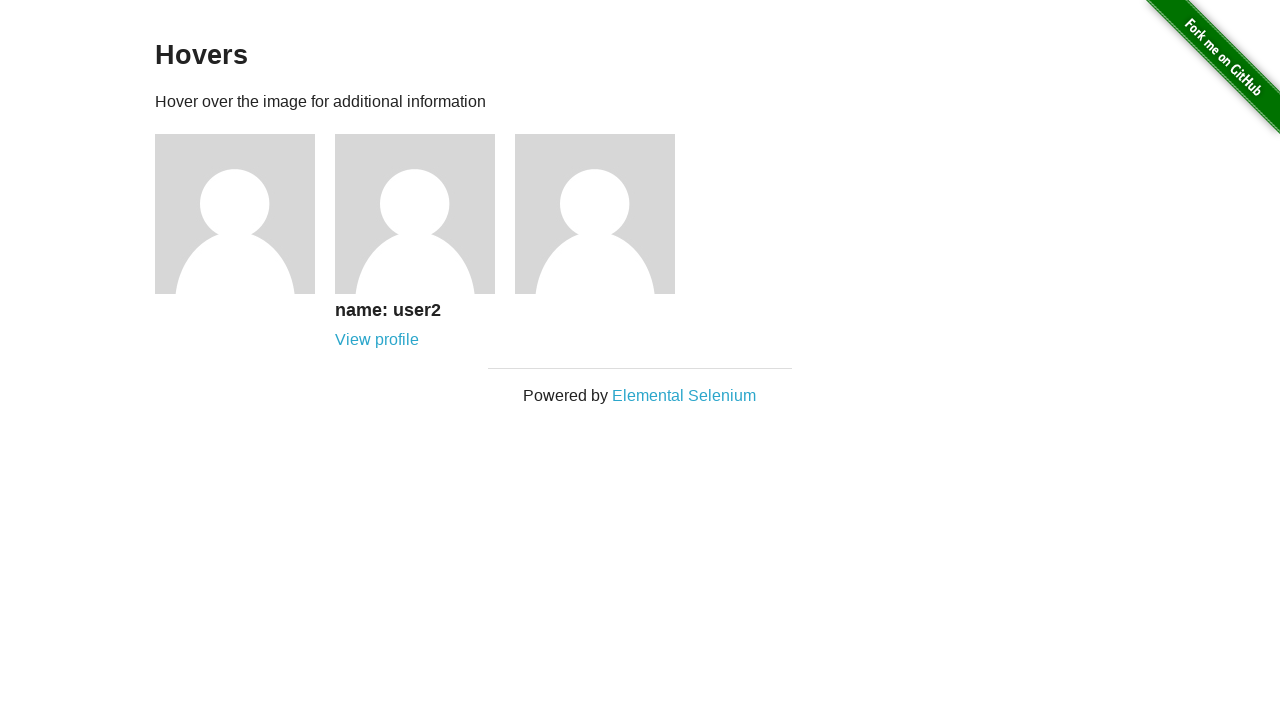

Located profile link for user 2
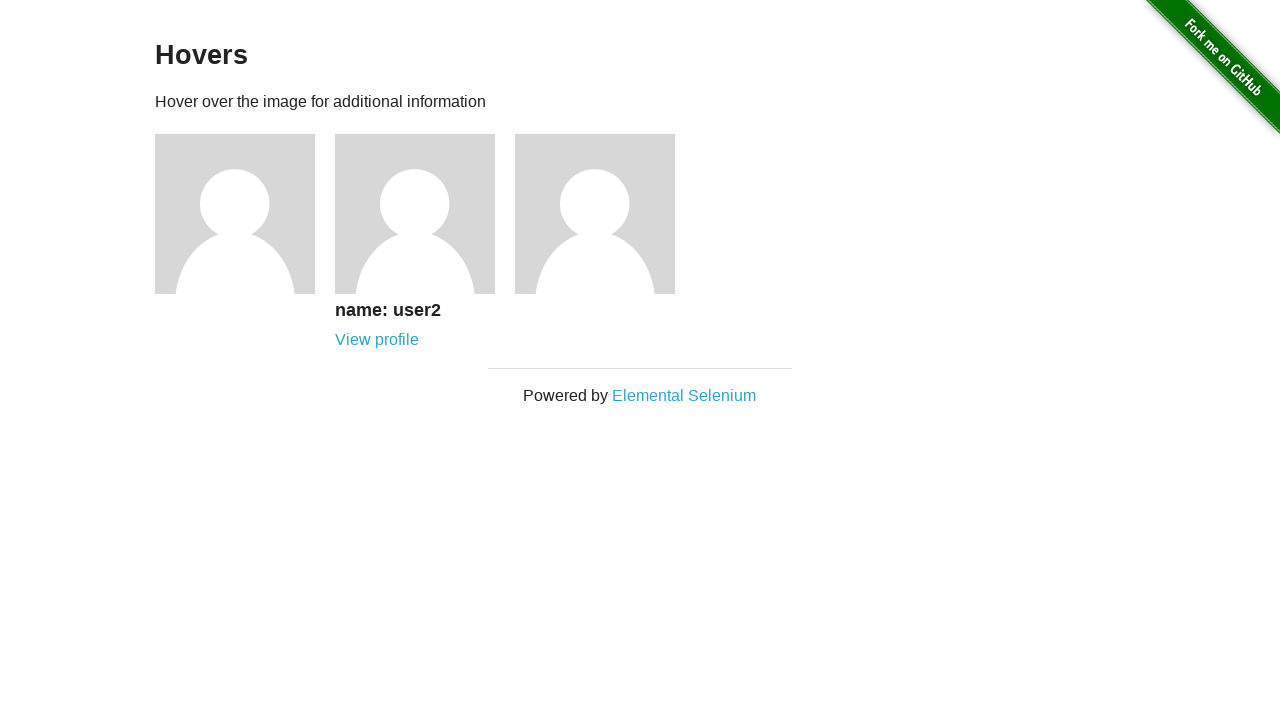

Verified profile link for user 2 is visible
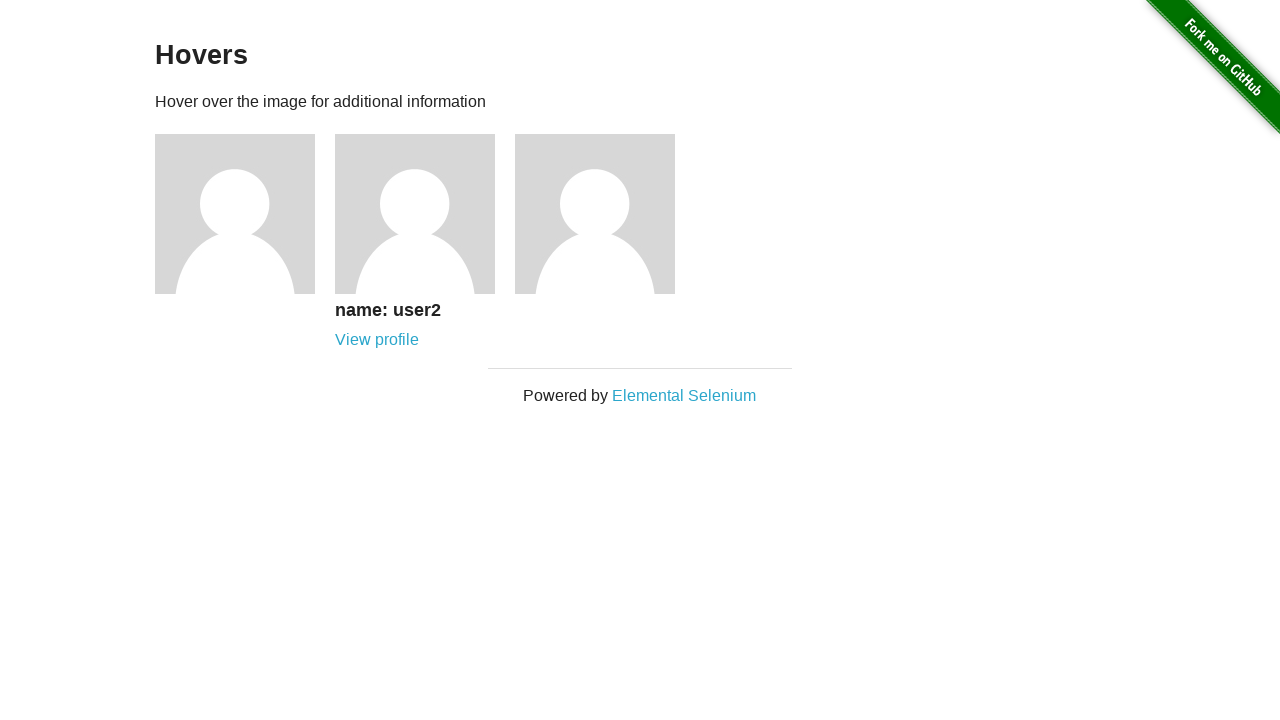

Verified profile link text is 'View profile' for user 2
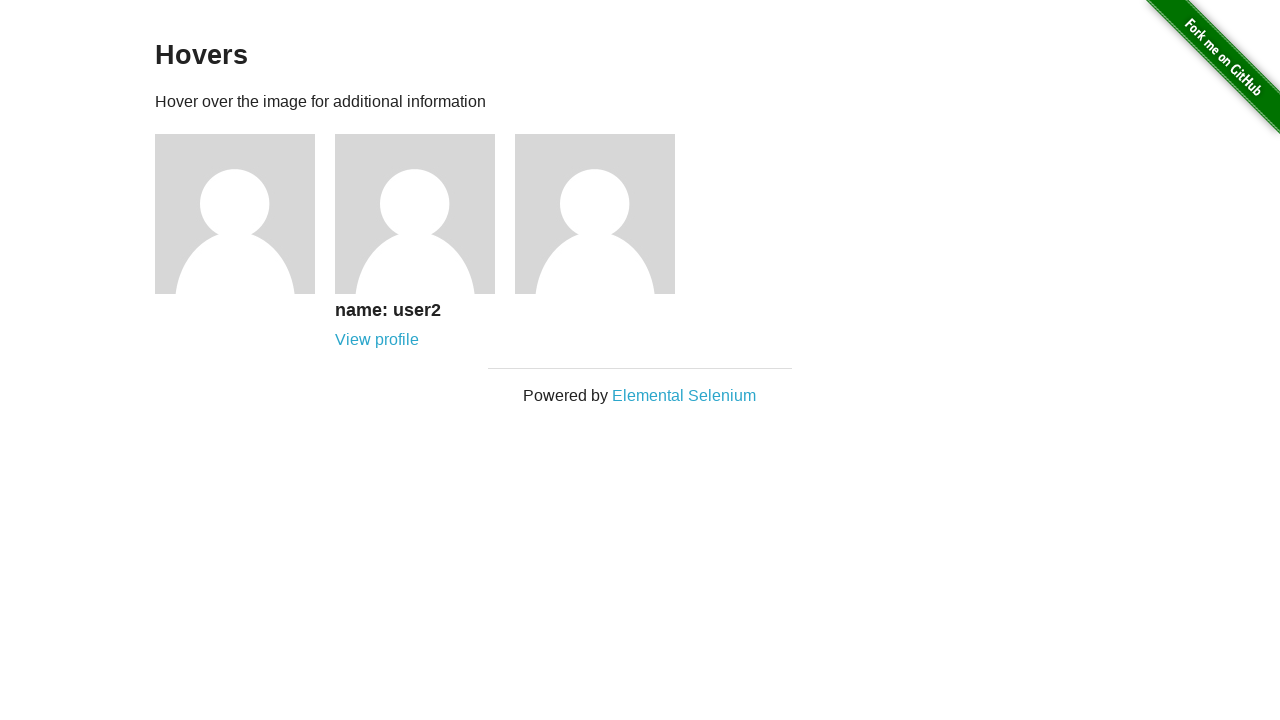

Hovered over avatar 3 at (595, 214) on div img[src*='avatar'] >> nth=2
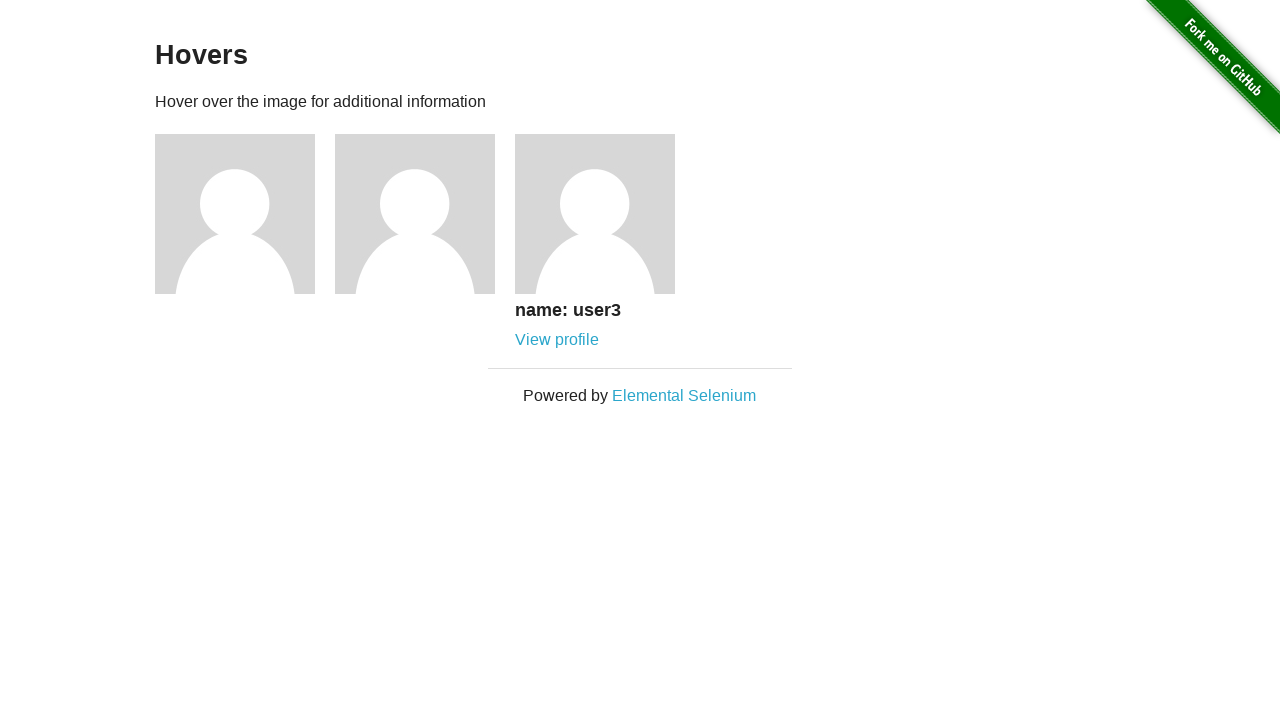

Located profile link for user 3
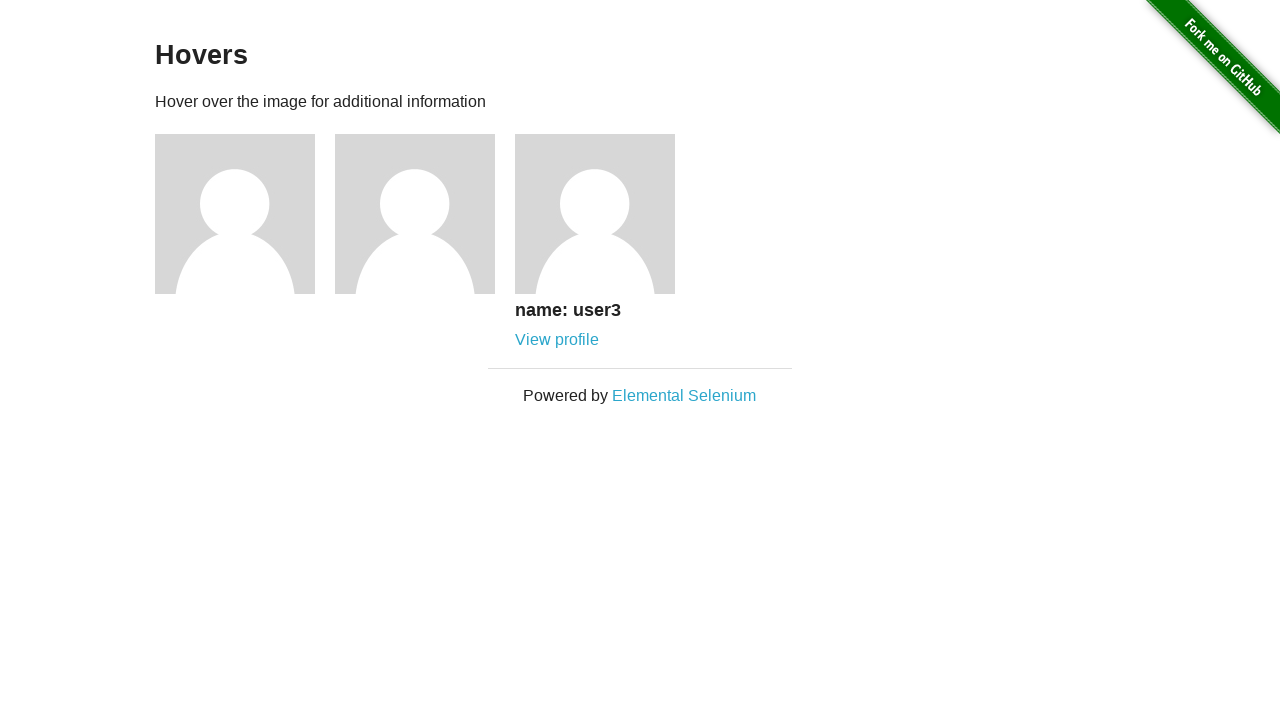

Verified profile link for user 3 is visible
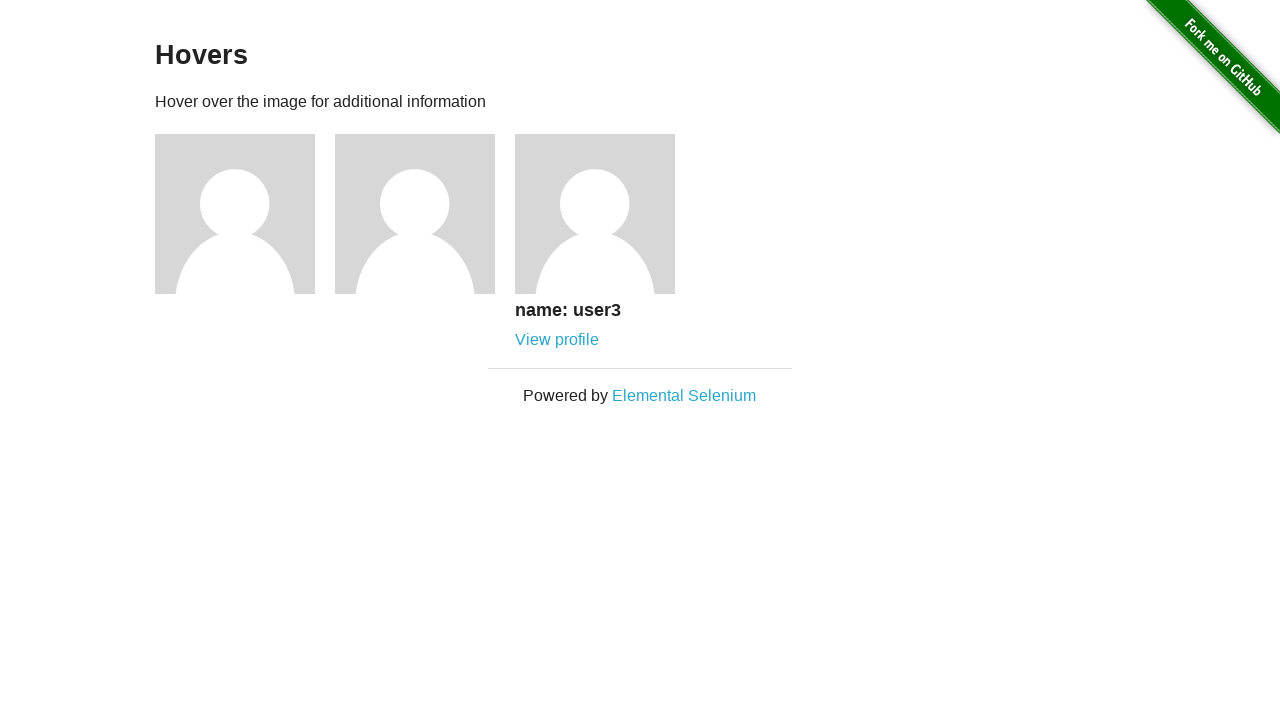

Verified profile link text is 'View profile' for user 3
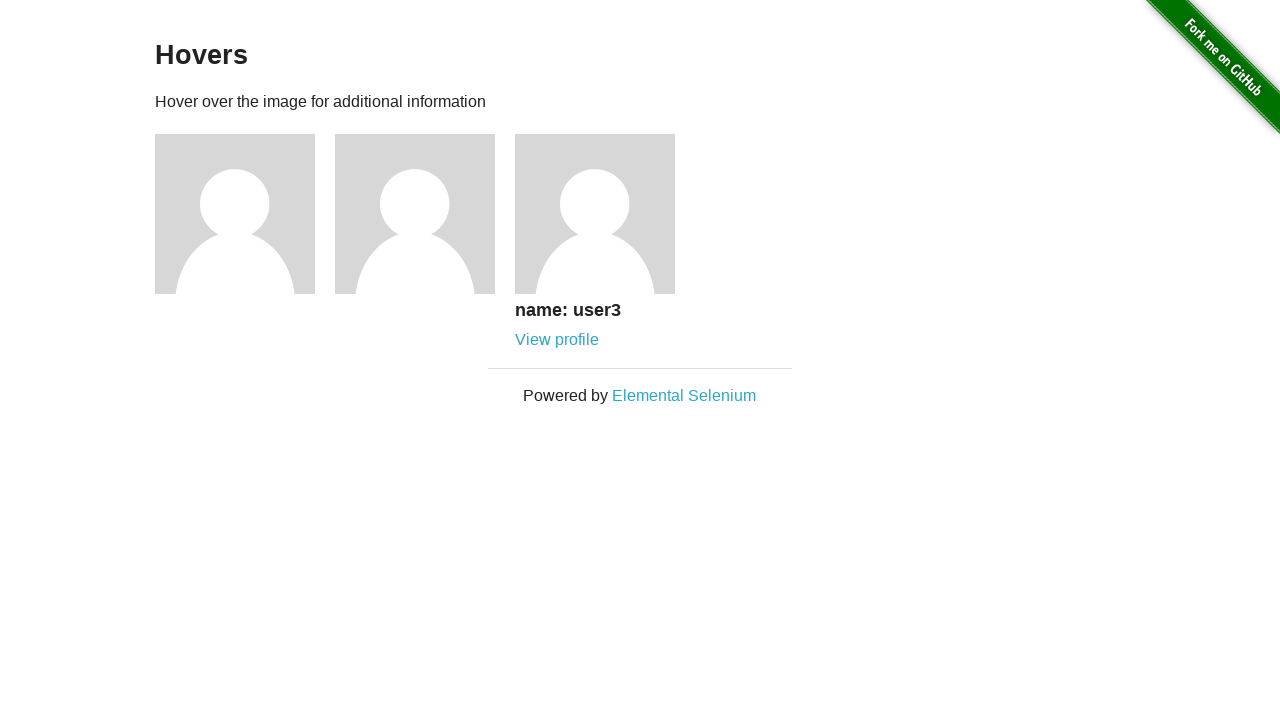

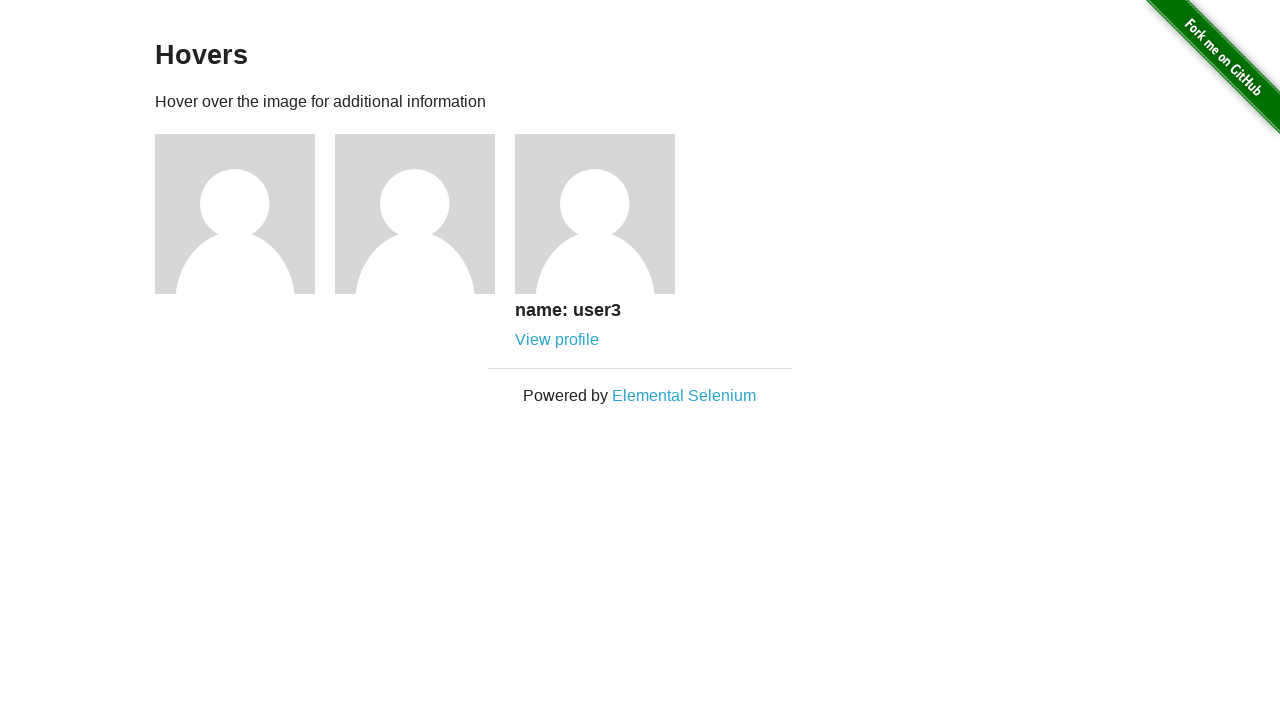